Tests A/B test opt-out by visiting the page, verifying A/B test is active, adding an opt-out cookie, refreshing, and verifying the test is disabled

Starting URL: http://the-internet.herokuapp.com/abtest

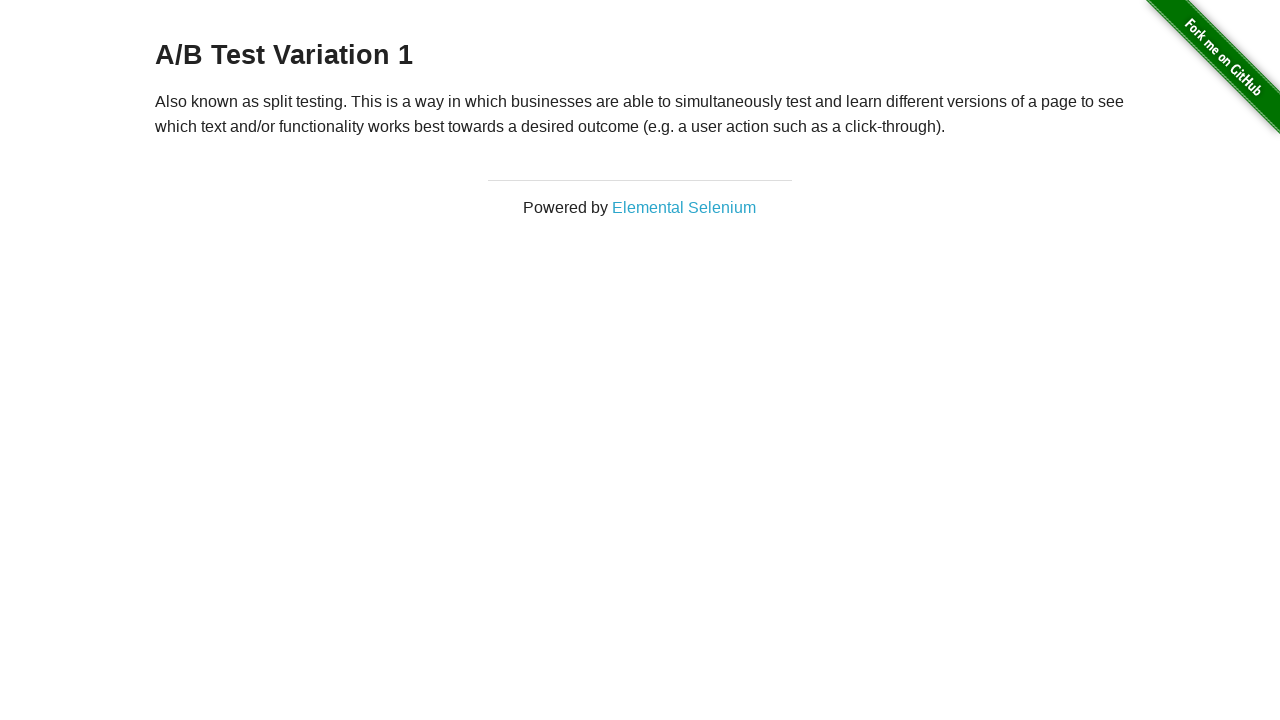

Navigated to A/B test page
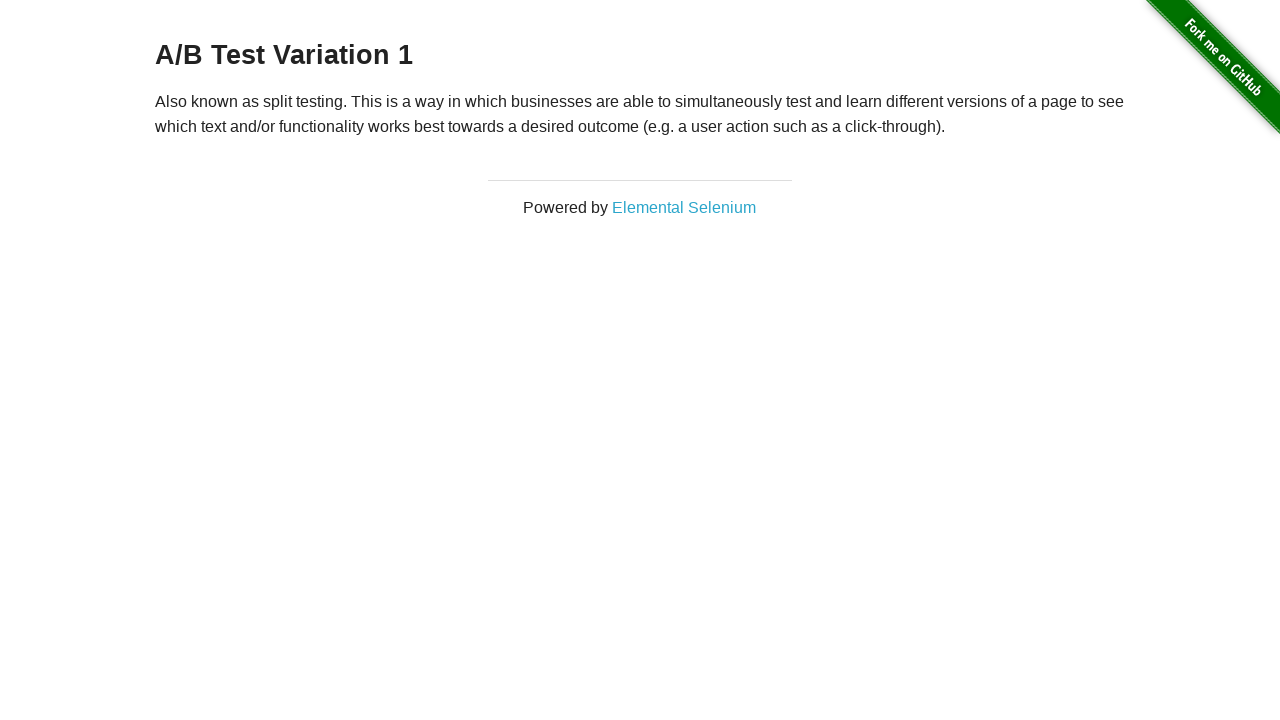

Located h3 heading element
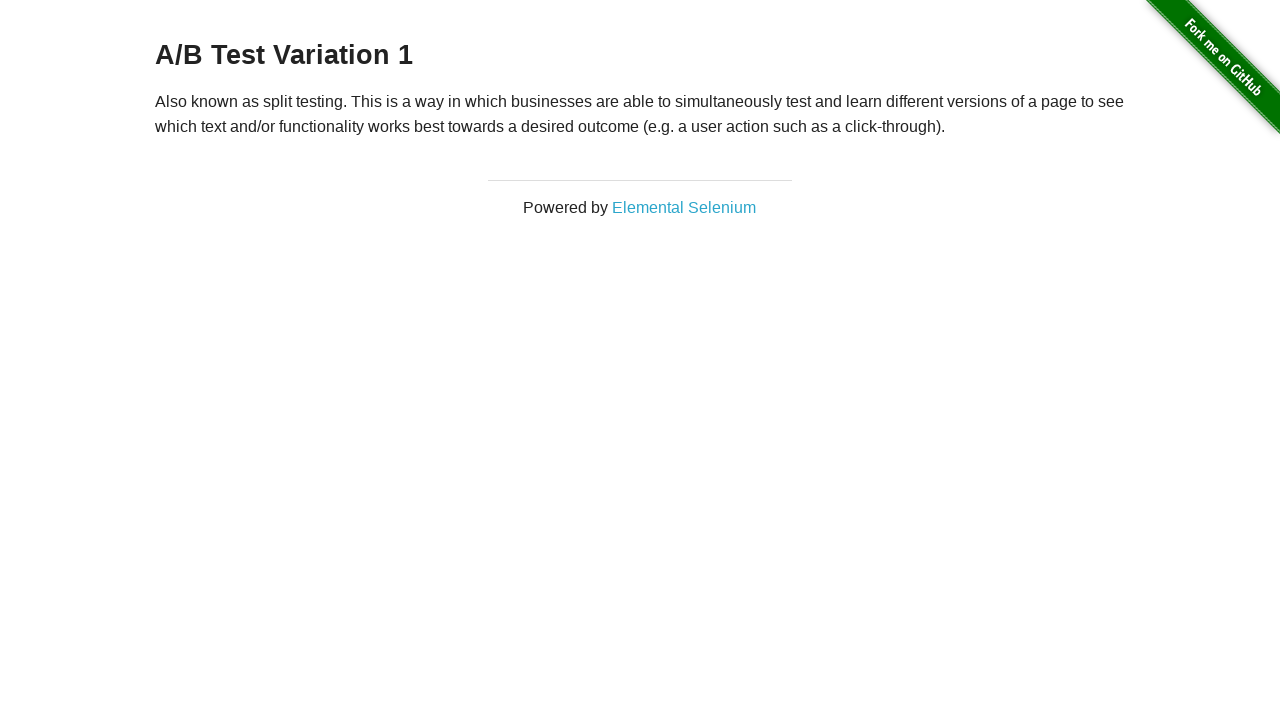

Retrieved heading text: A/B Test Variation 1
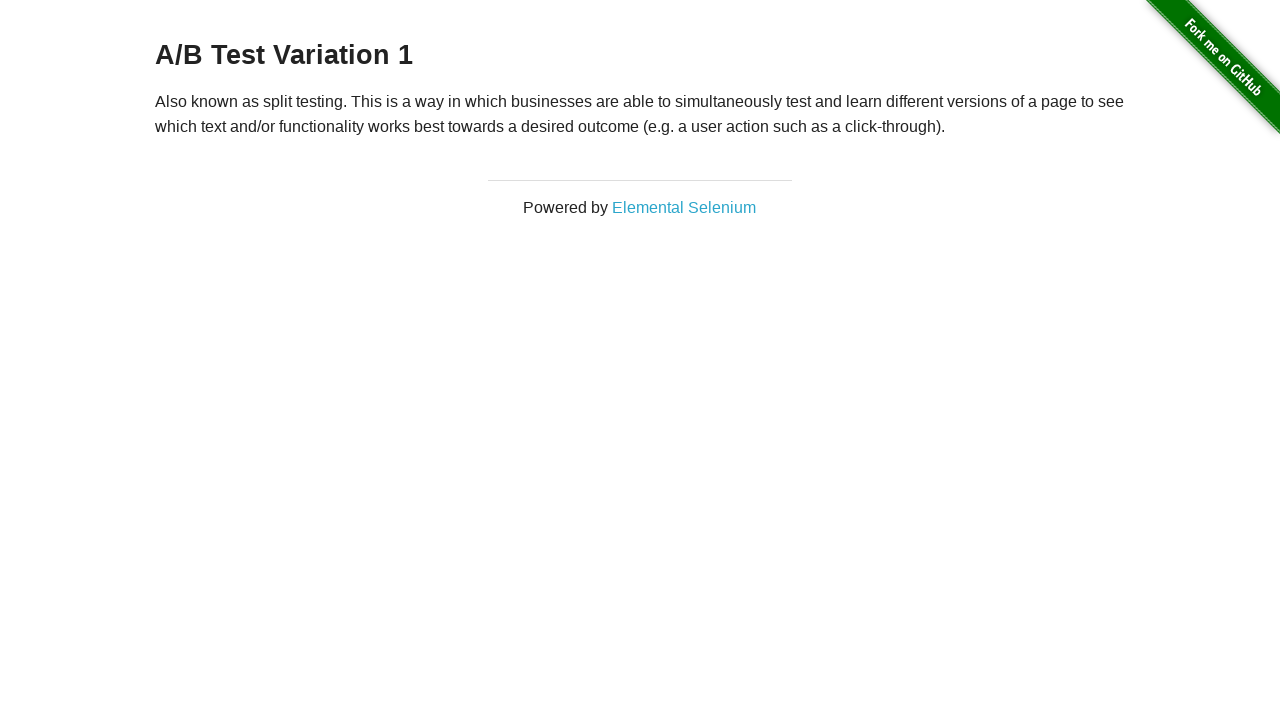

Verified A/B test is active (heading starts with 'A/B Test')
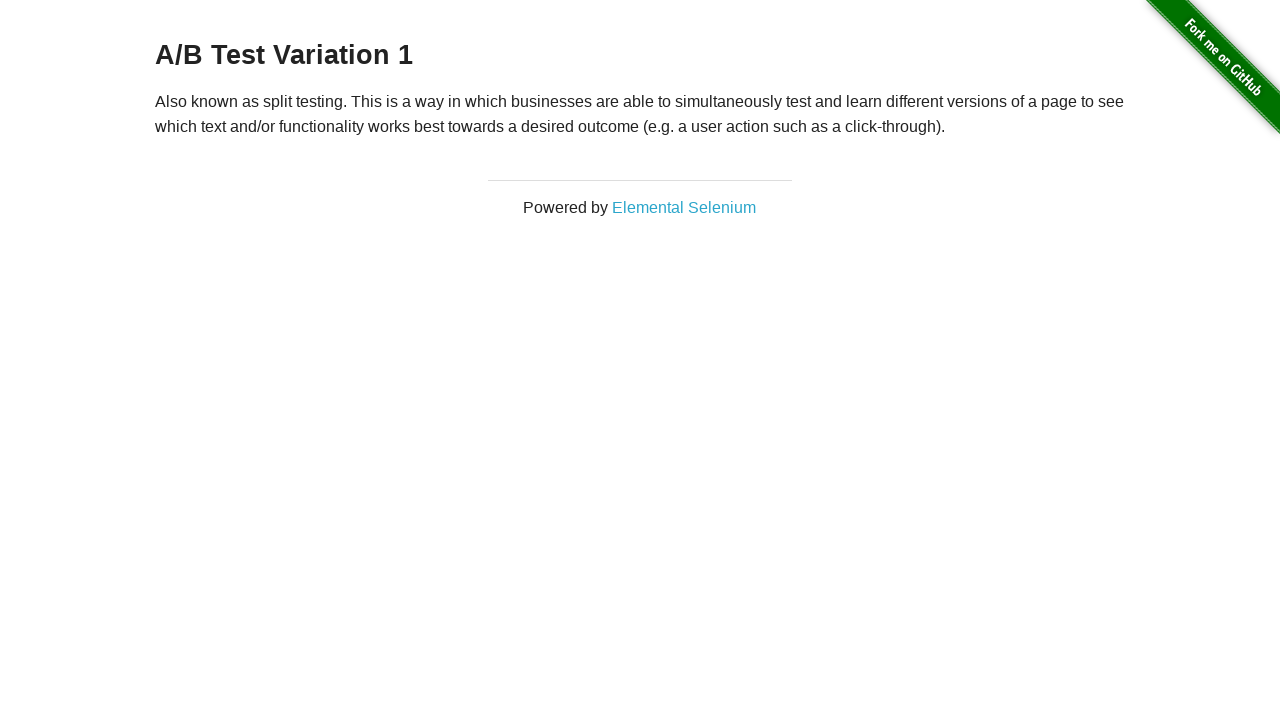

Added optimizelyOptOut cookie to opt out of A/B test
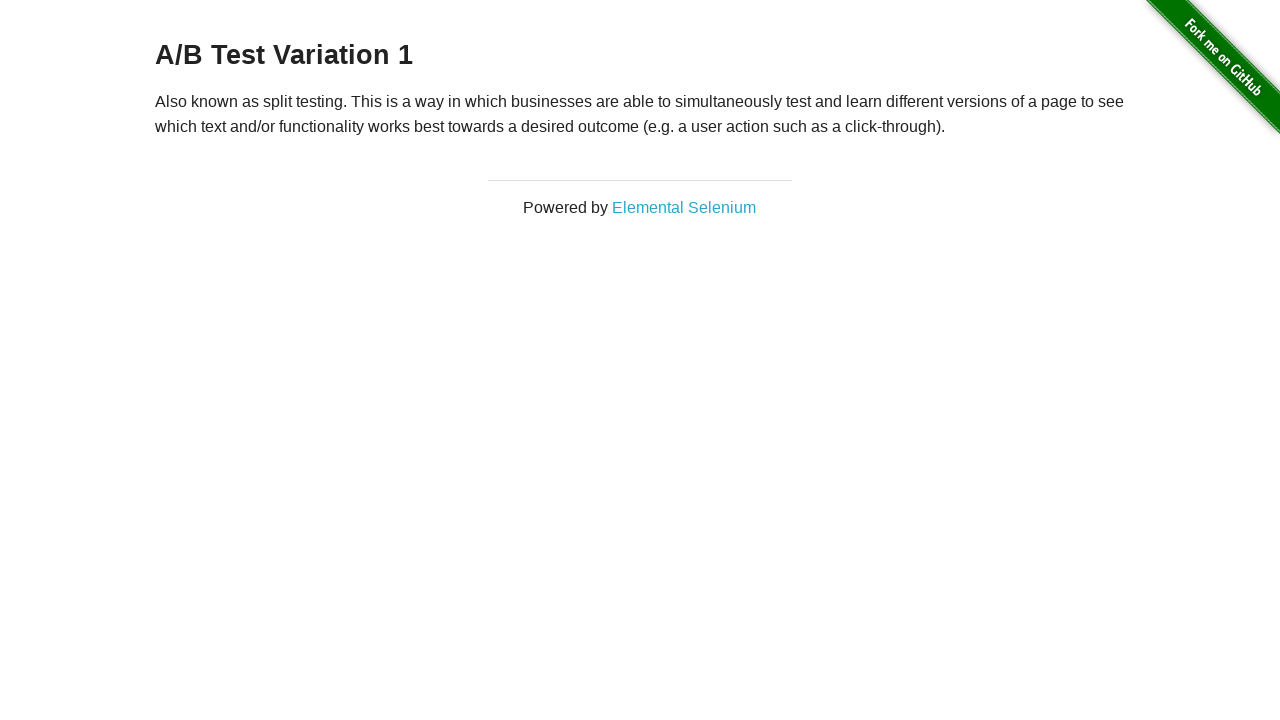

Refreshed page after adding opt-out cookie
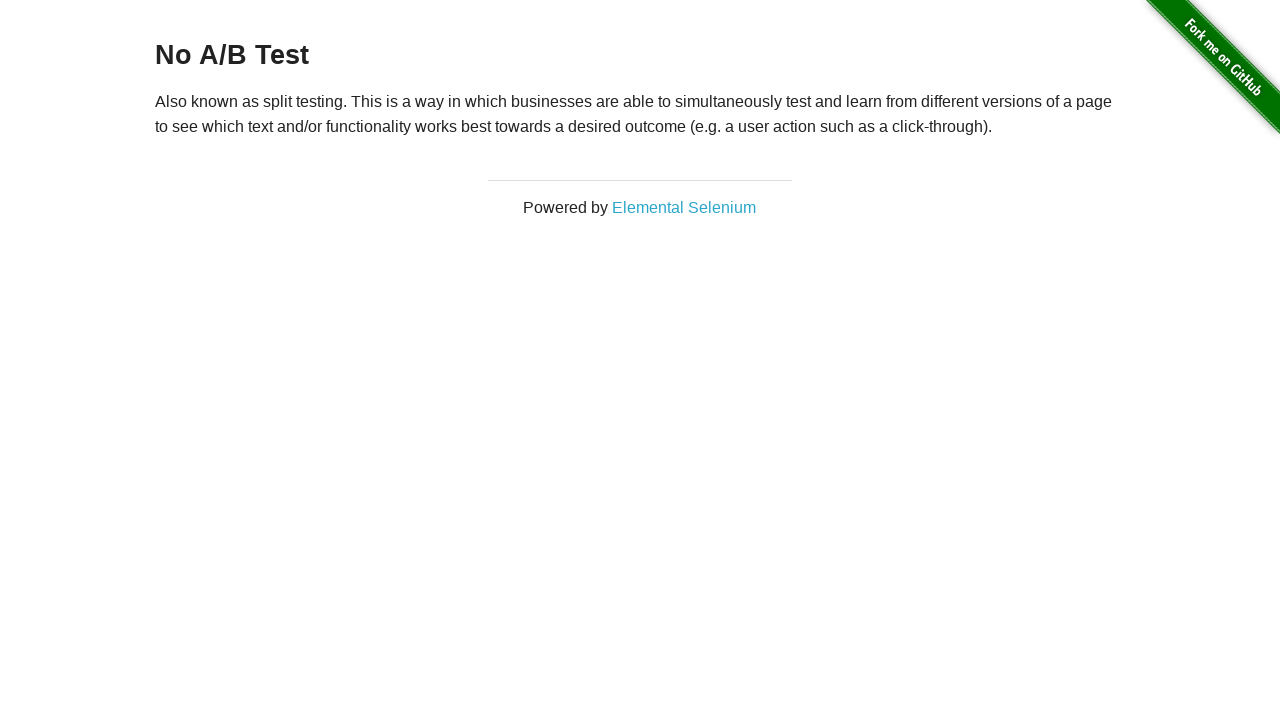

Retrieved heading text after page refresh: No A/B Test
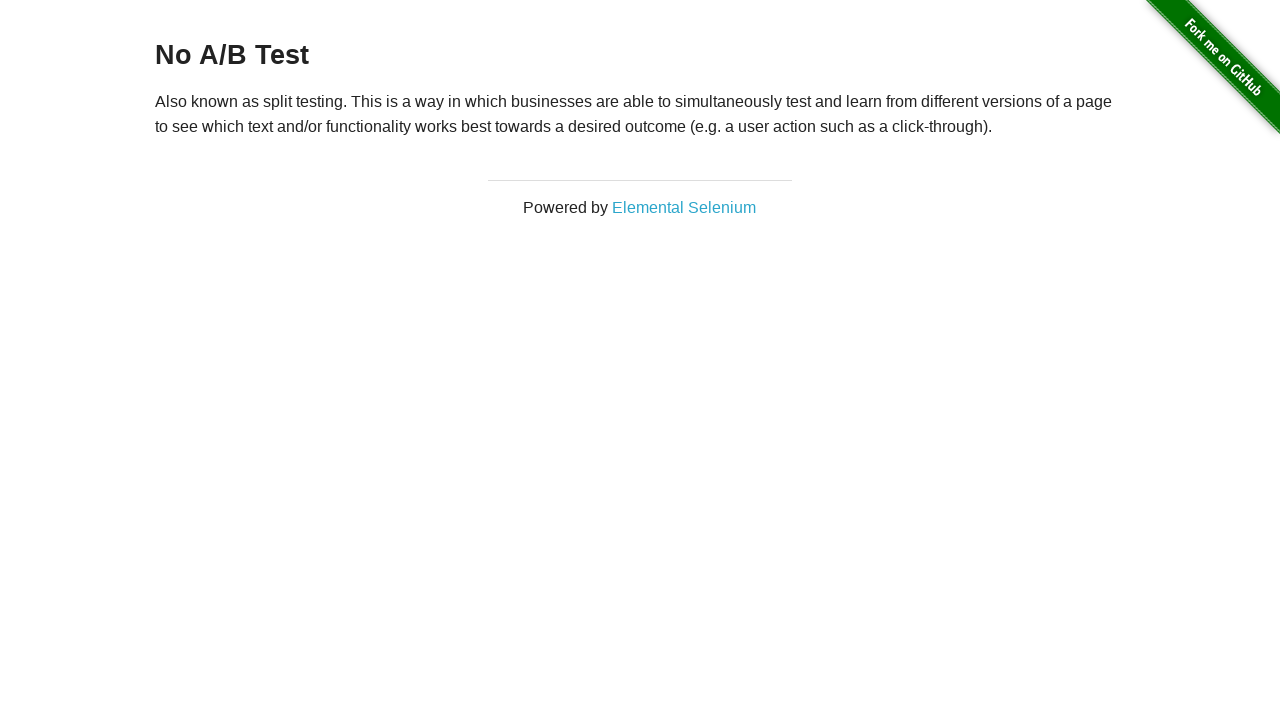

Verified A/B test is disabled after opt-out (heading starts with 'No A/B Test')
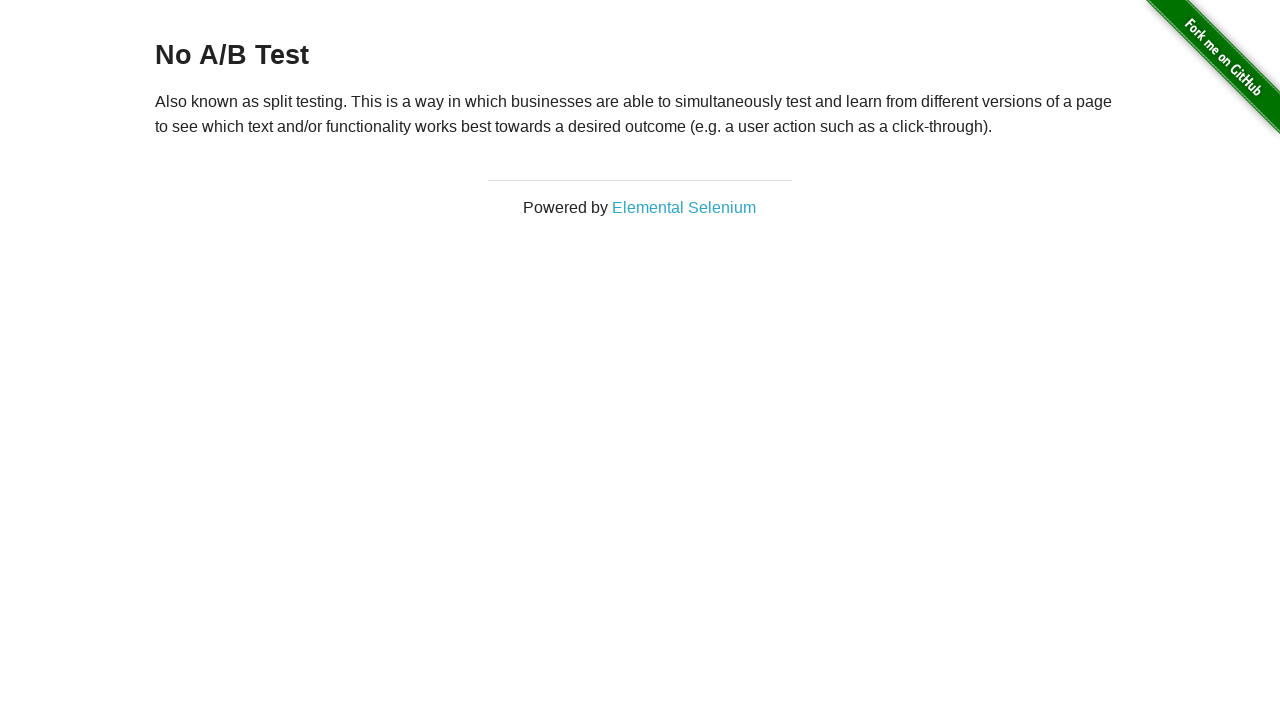

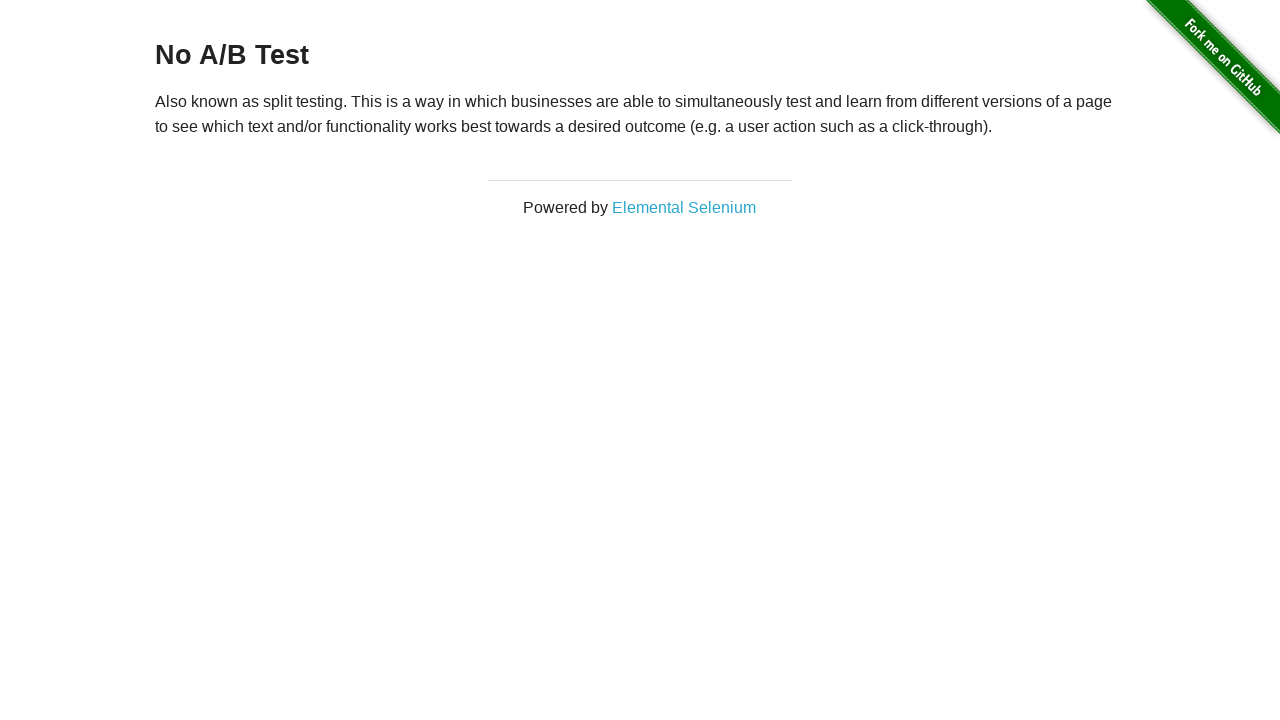